Tests horizontal slider using mouse drag action by clicking and holding the slider then moving it.

Starting URL: https://the-internet.herokuapp.com/

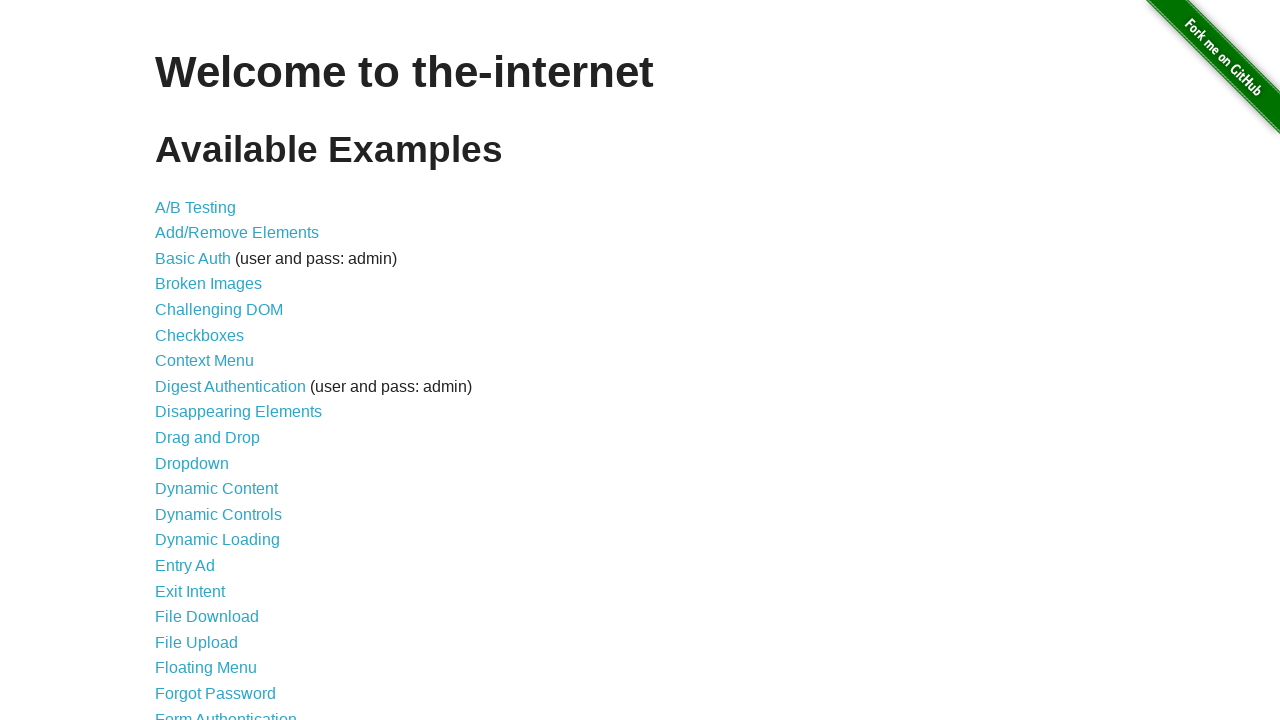

Clicked on Horizontal Slider link at (214, 361) on xpath=//a[@href='/horizontal_slider']
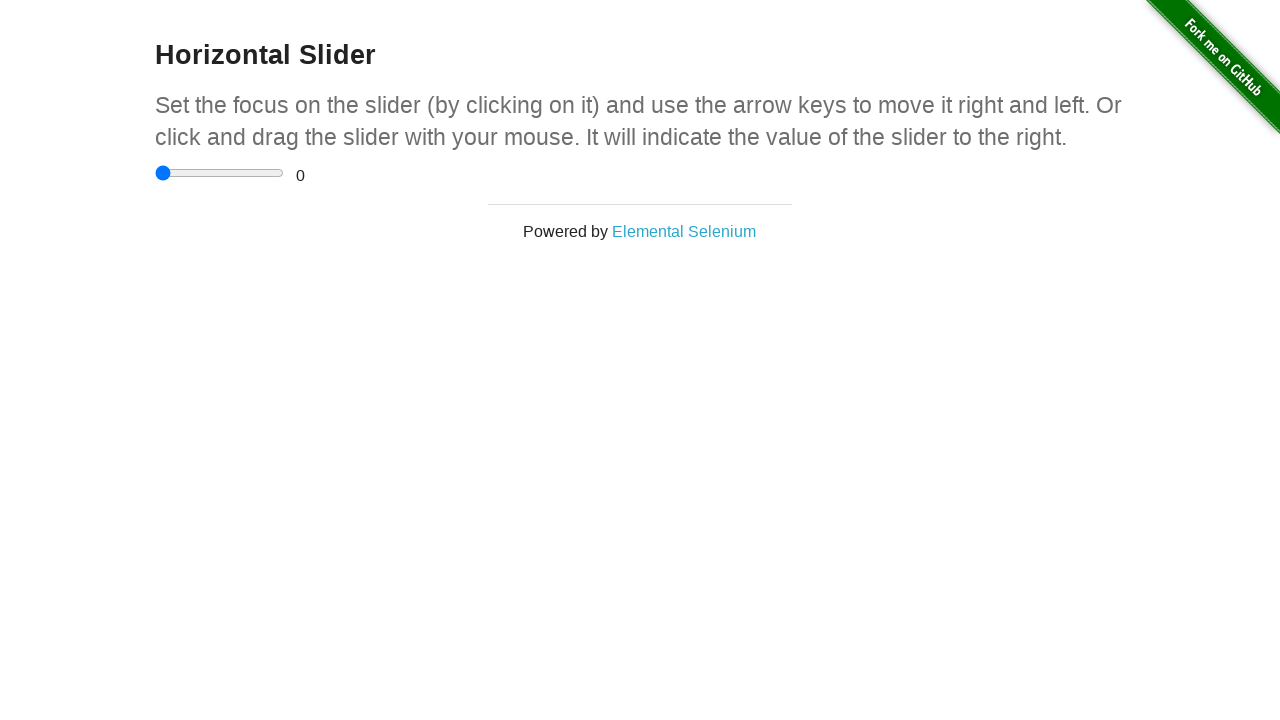

Located and waited for horizontal slider element to load
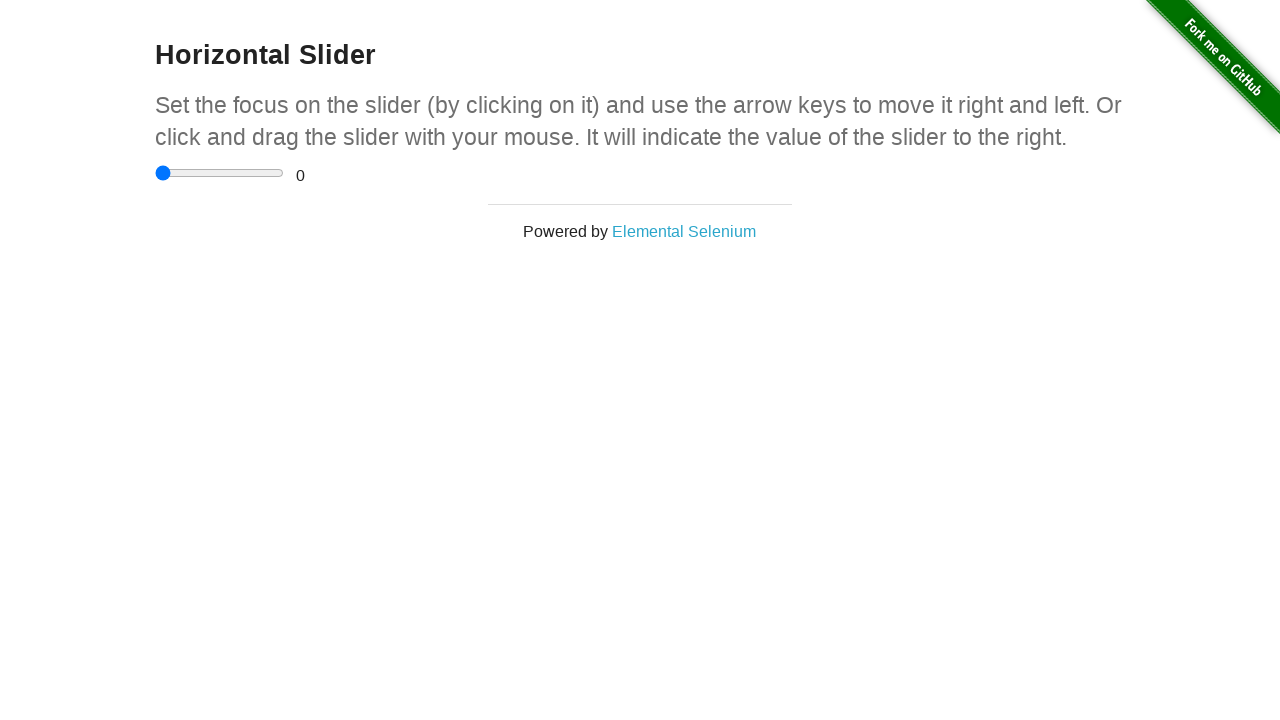

Retrieved bounding box coordinates of the slider
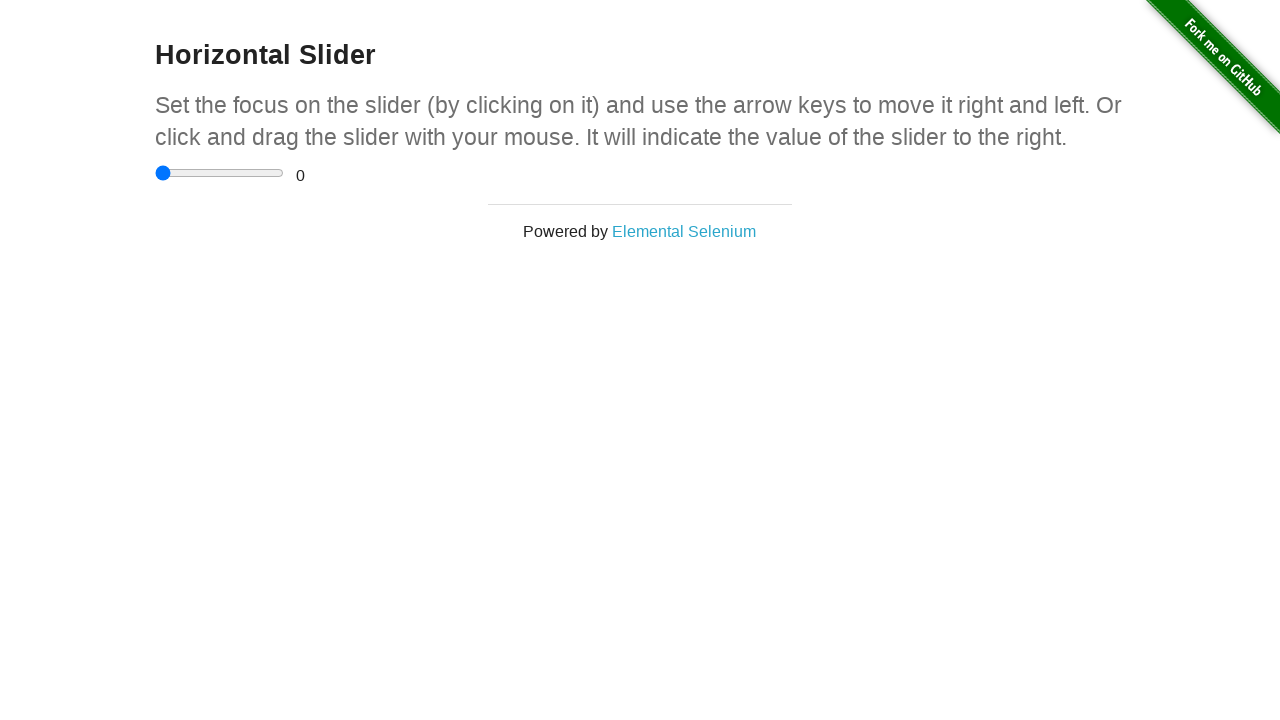

Moved mouse to center of slider element at (220, 173)
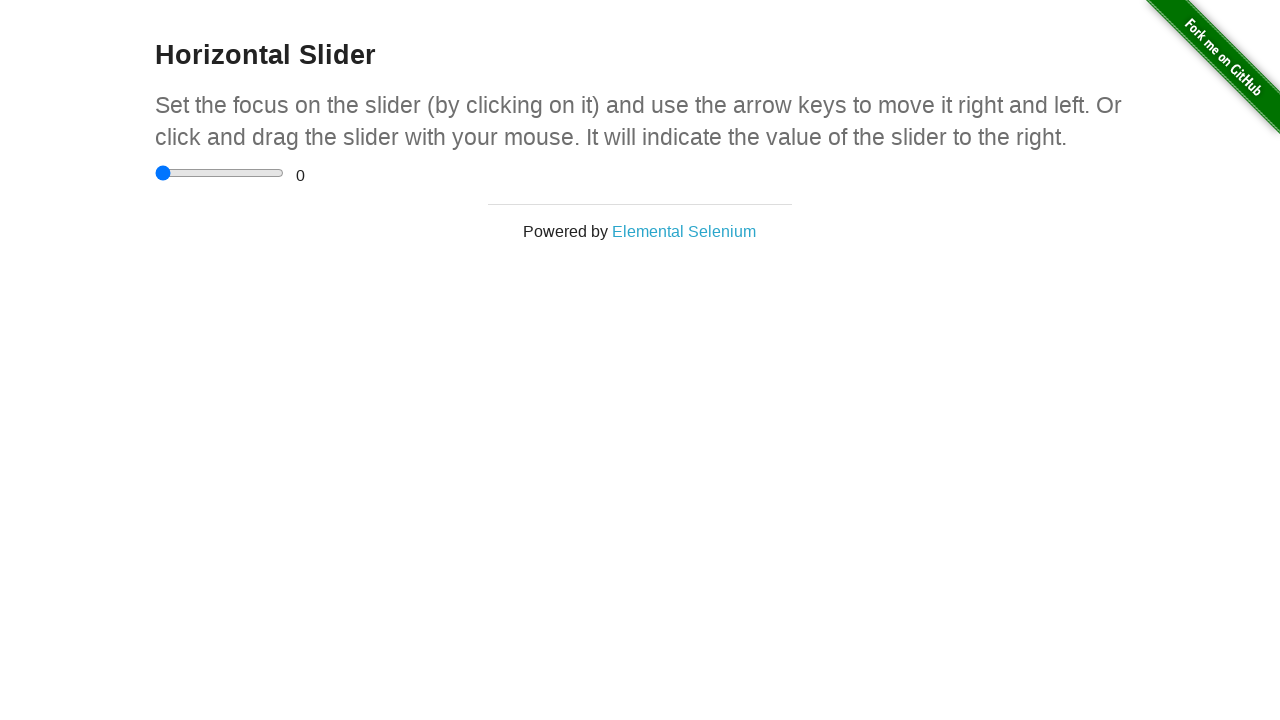

Pressed down mouse button on slider at (220, 173)
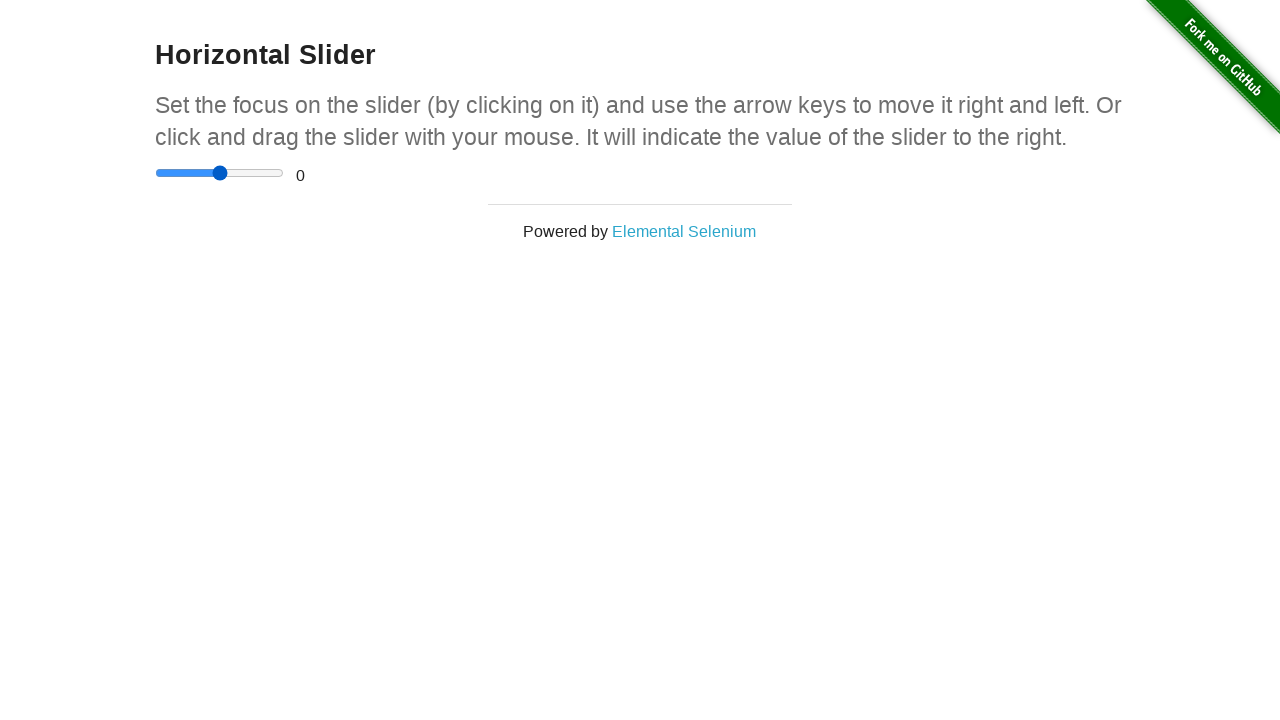

Dragged mouse 50 pixels to the right while holding button down at (270, 173)
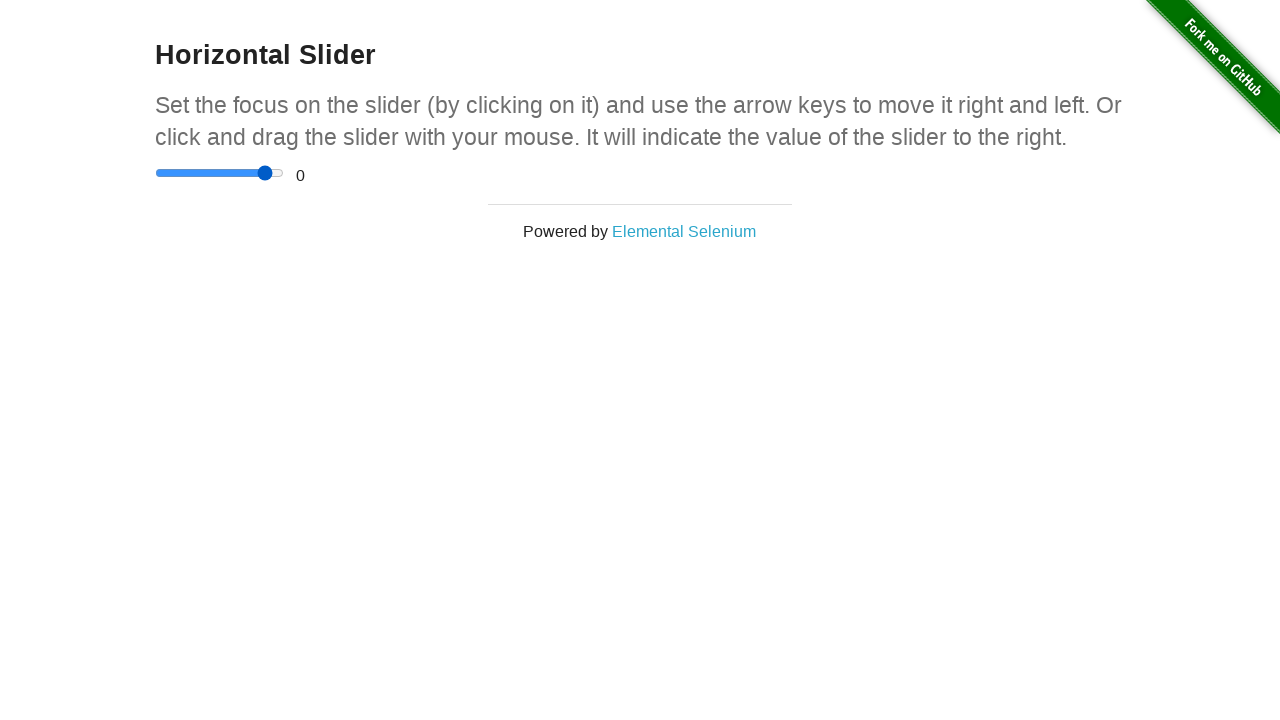

Released mouse button to complete slider drag action at (270, 173)
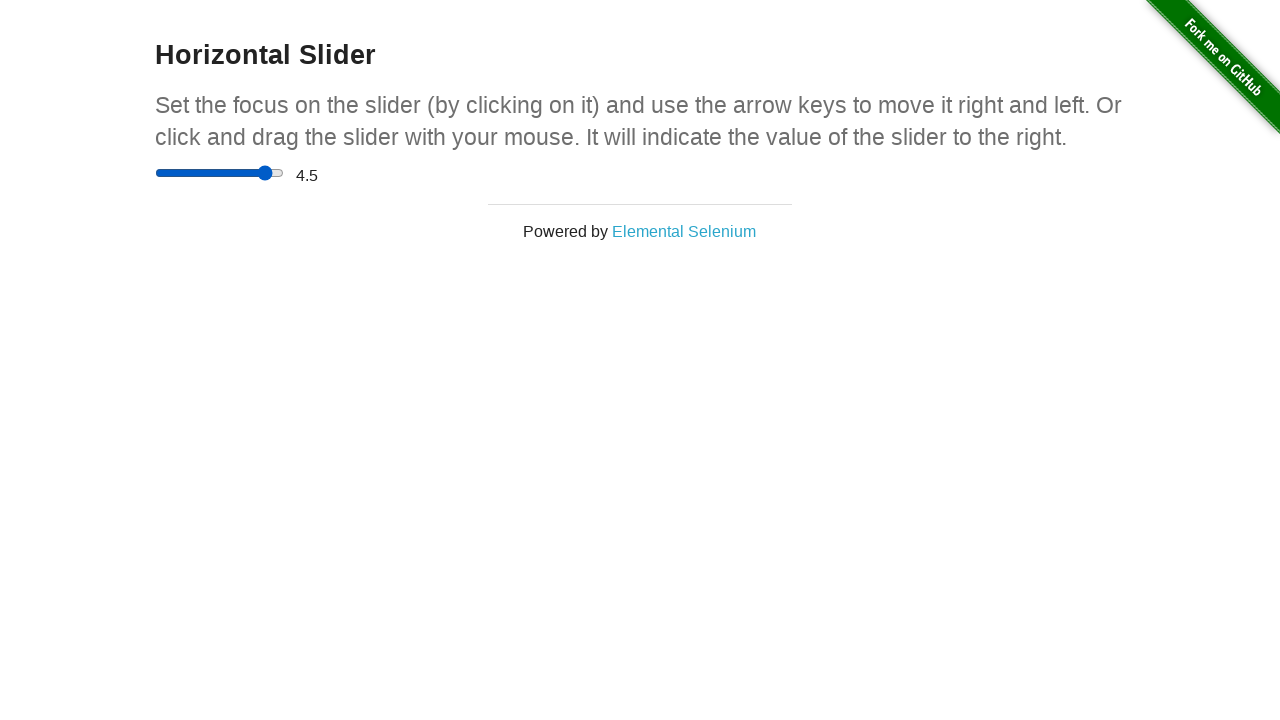

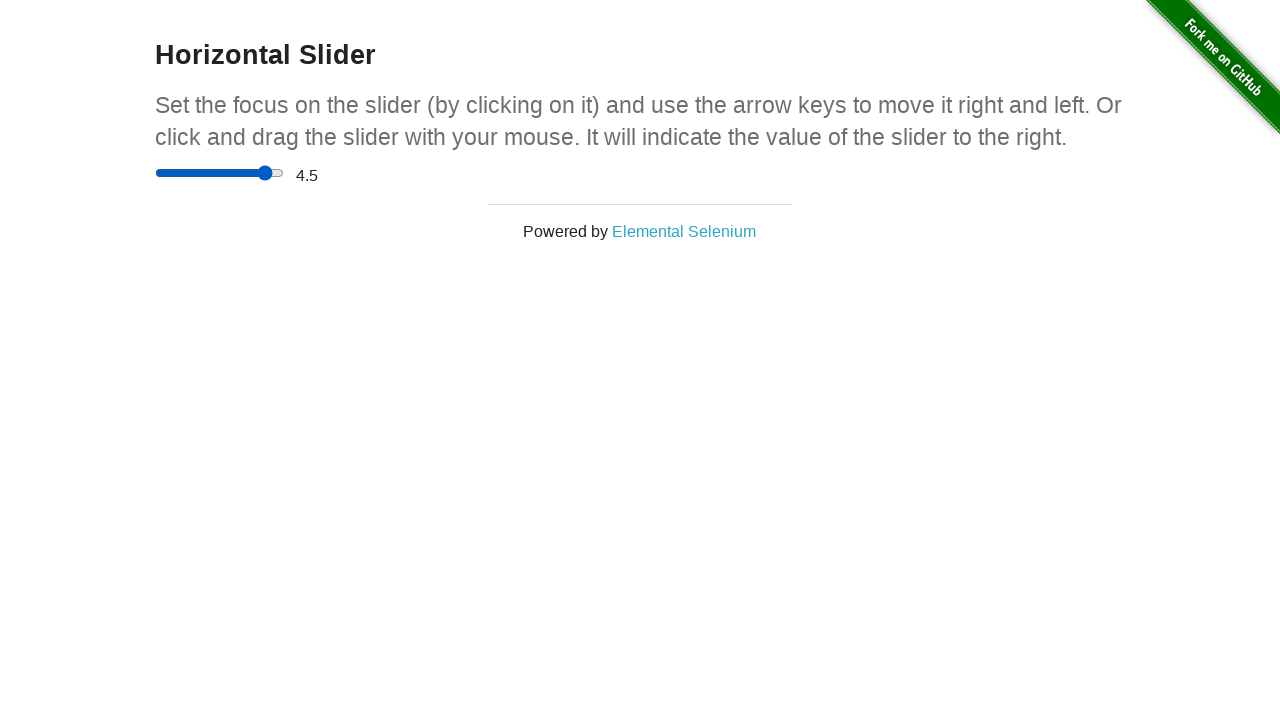